Navigates to the Selenium Grid2 wiki page on GitHub, maximizes the window, and verifies the page loads by checking the title.

Starting URL: https://github.com/SeleniumHQ/selenium/wiki/Grid2

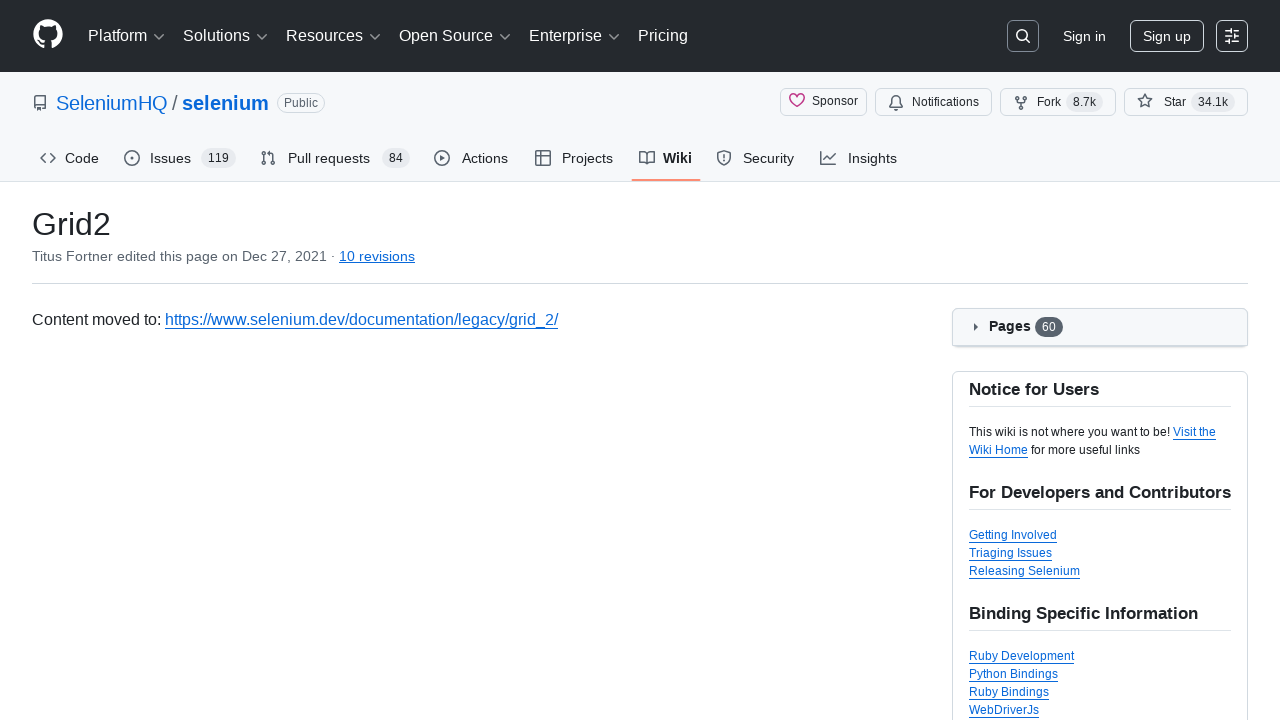

Set viewport size to 1920x1080
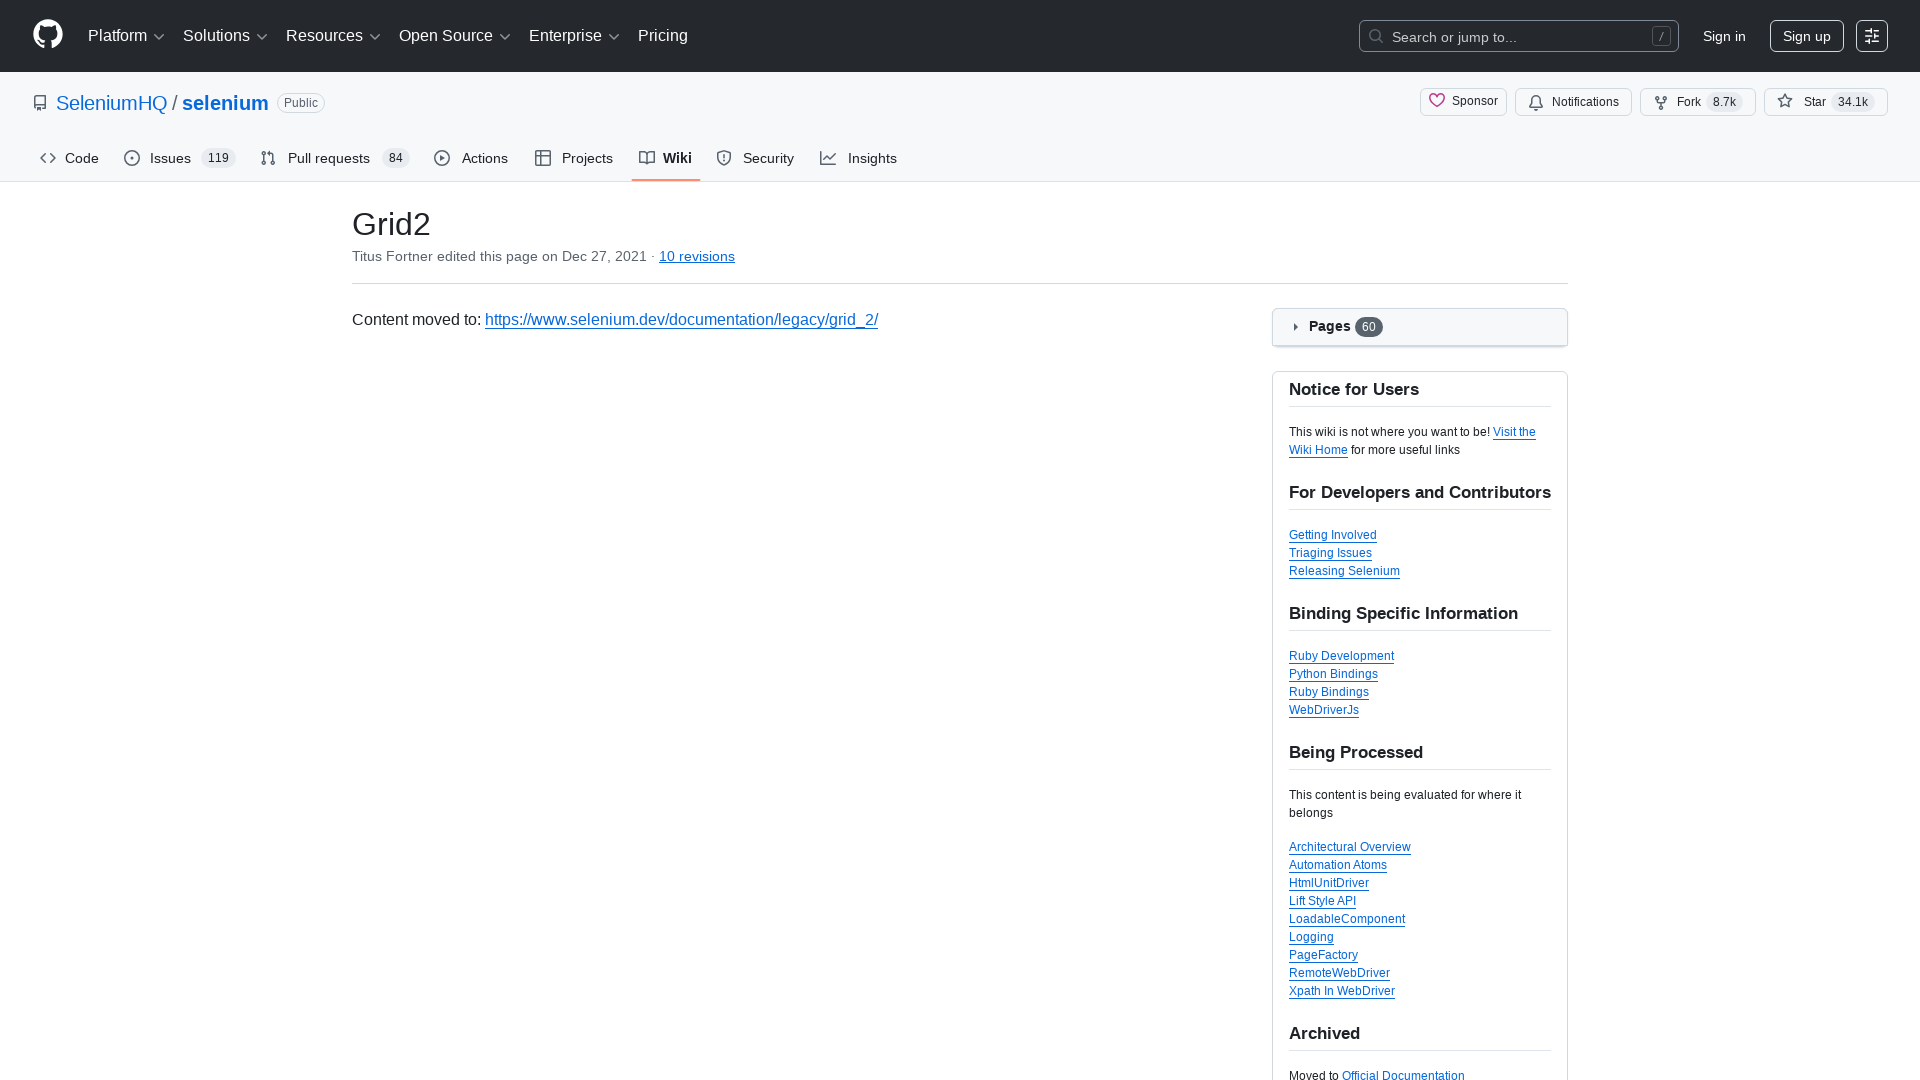

Retrieved page title: Grid2 · SeleniumHQ/selenium Wiki · GitHub
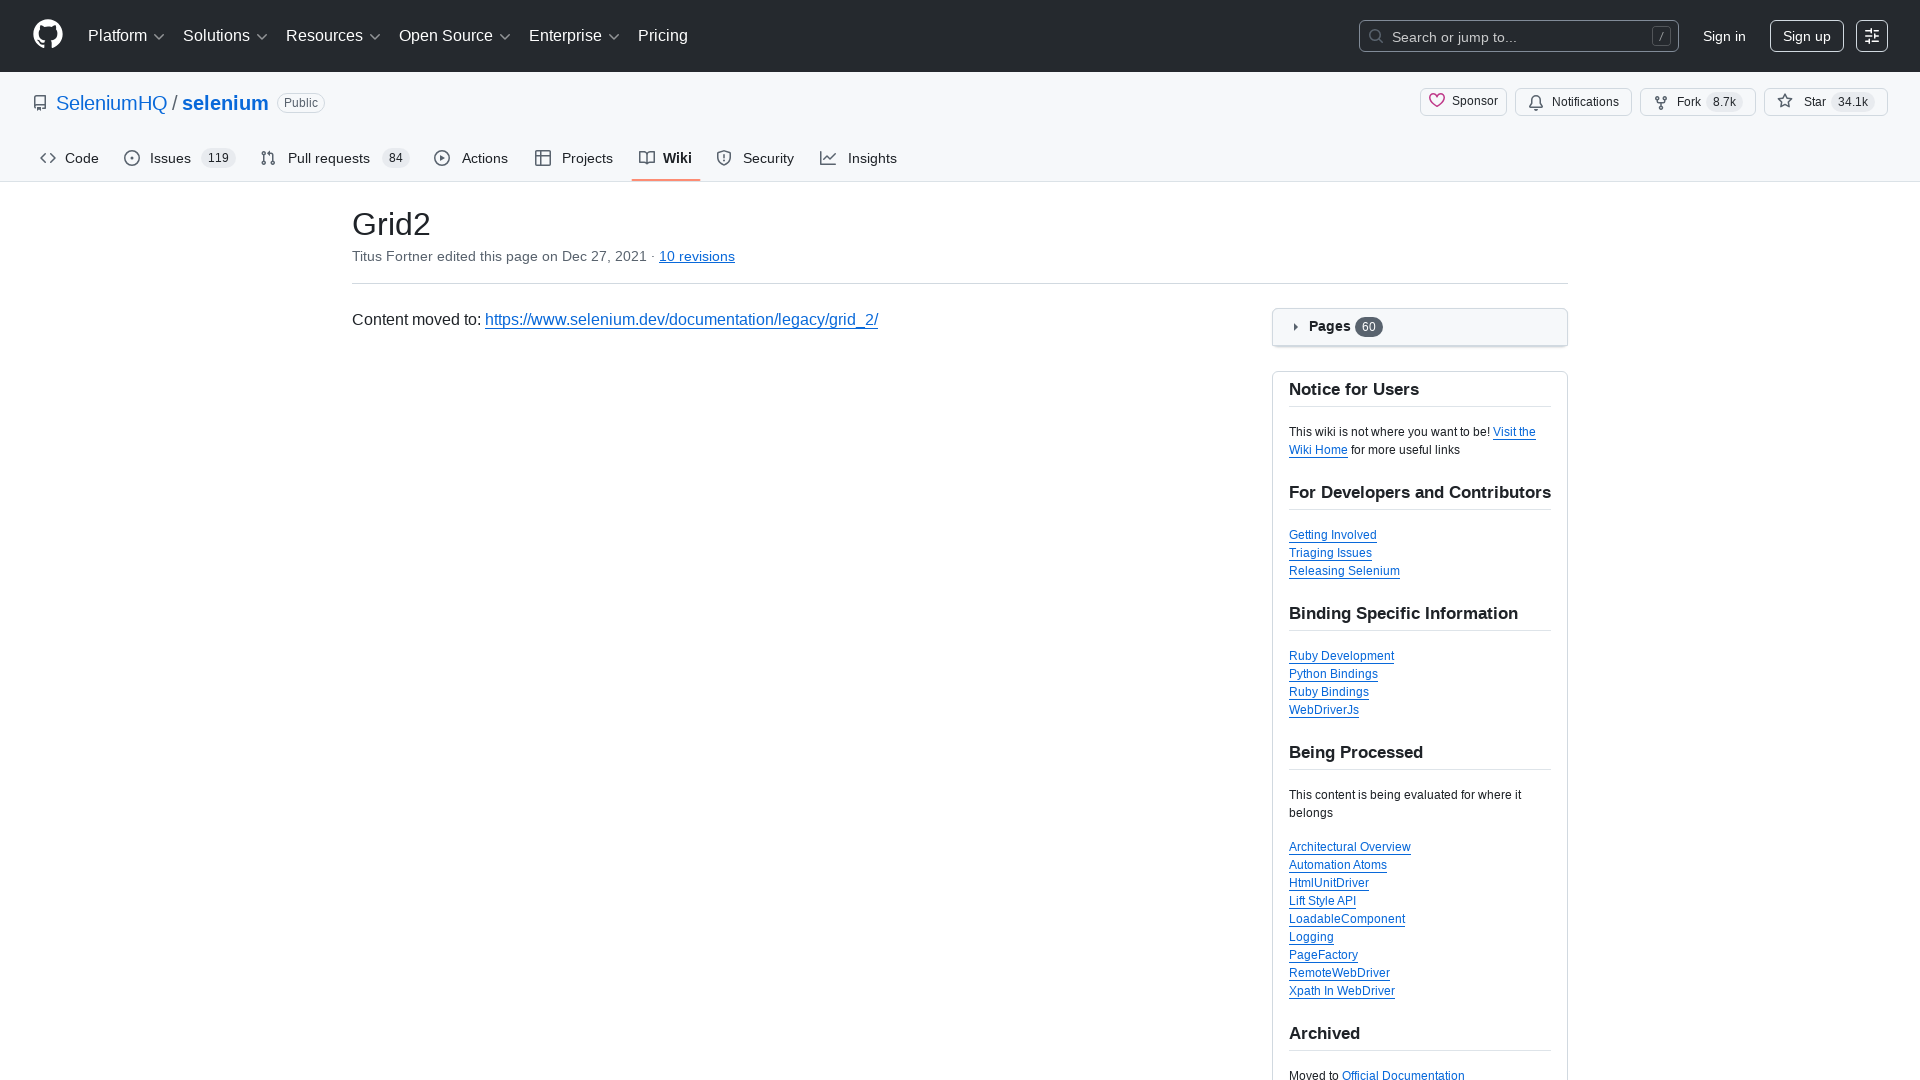

Waited for body element to be visible
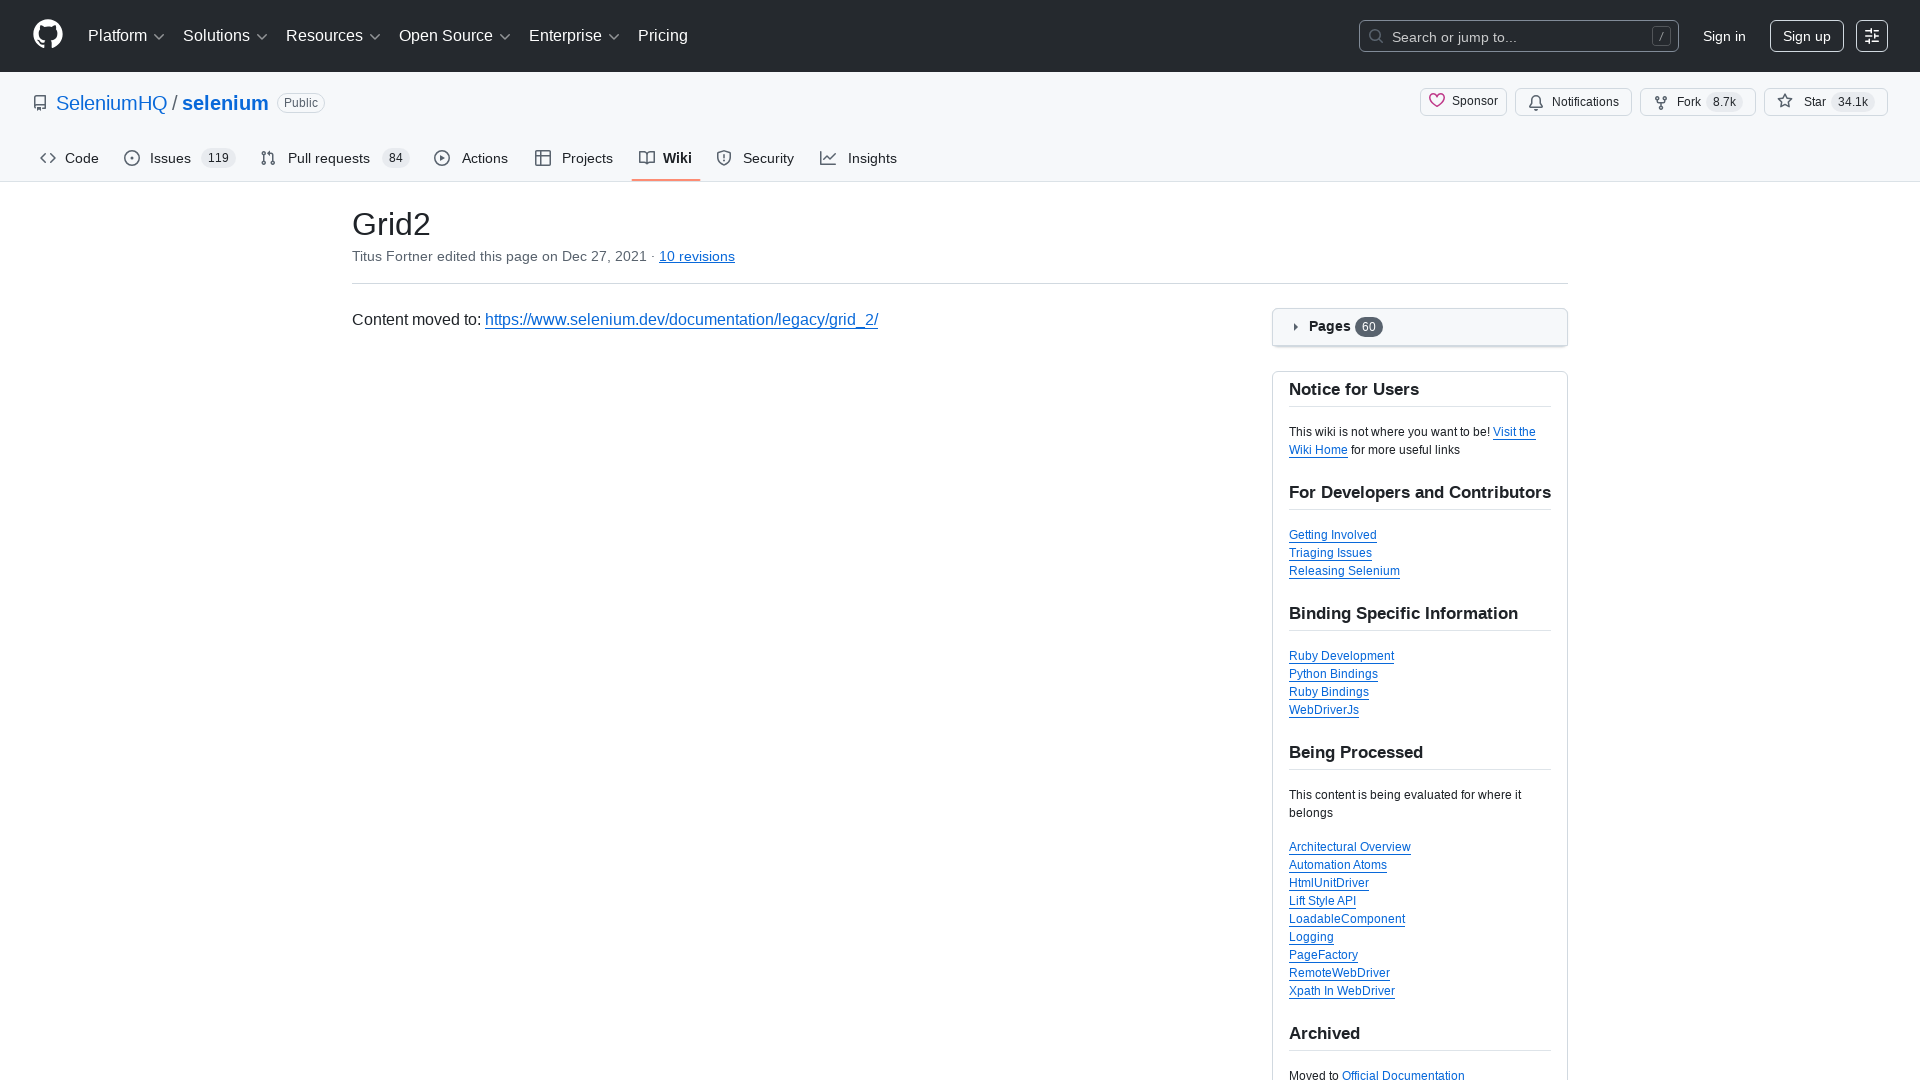

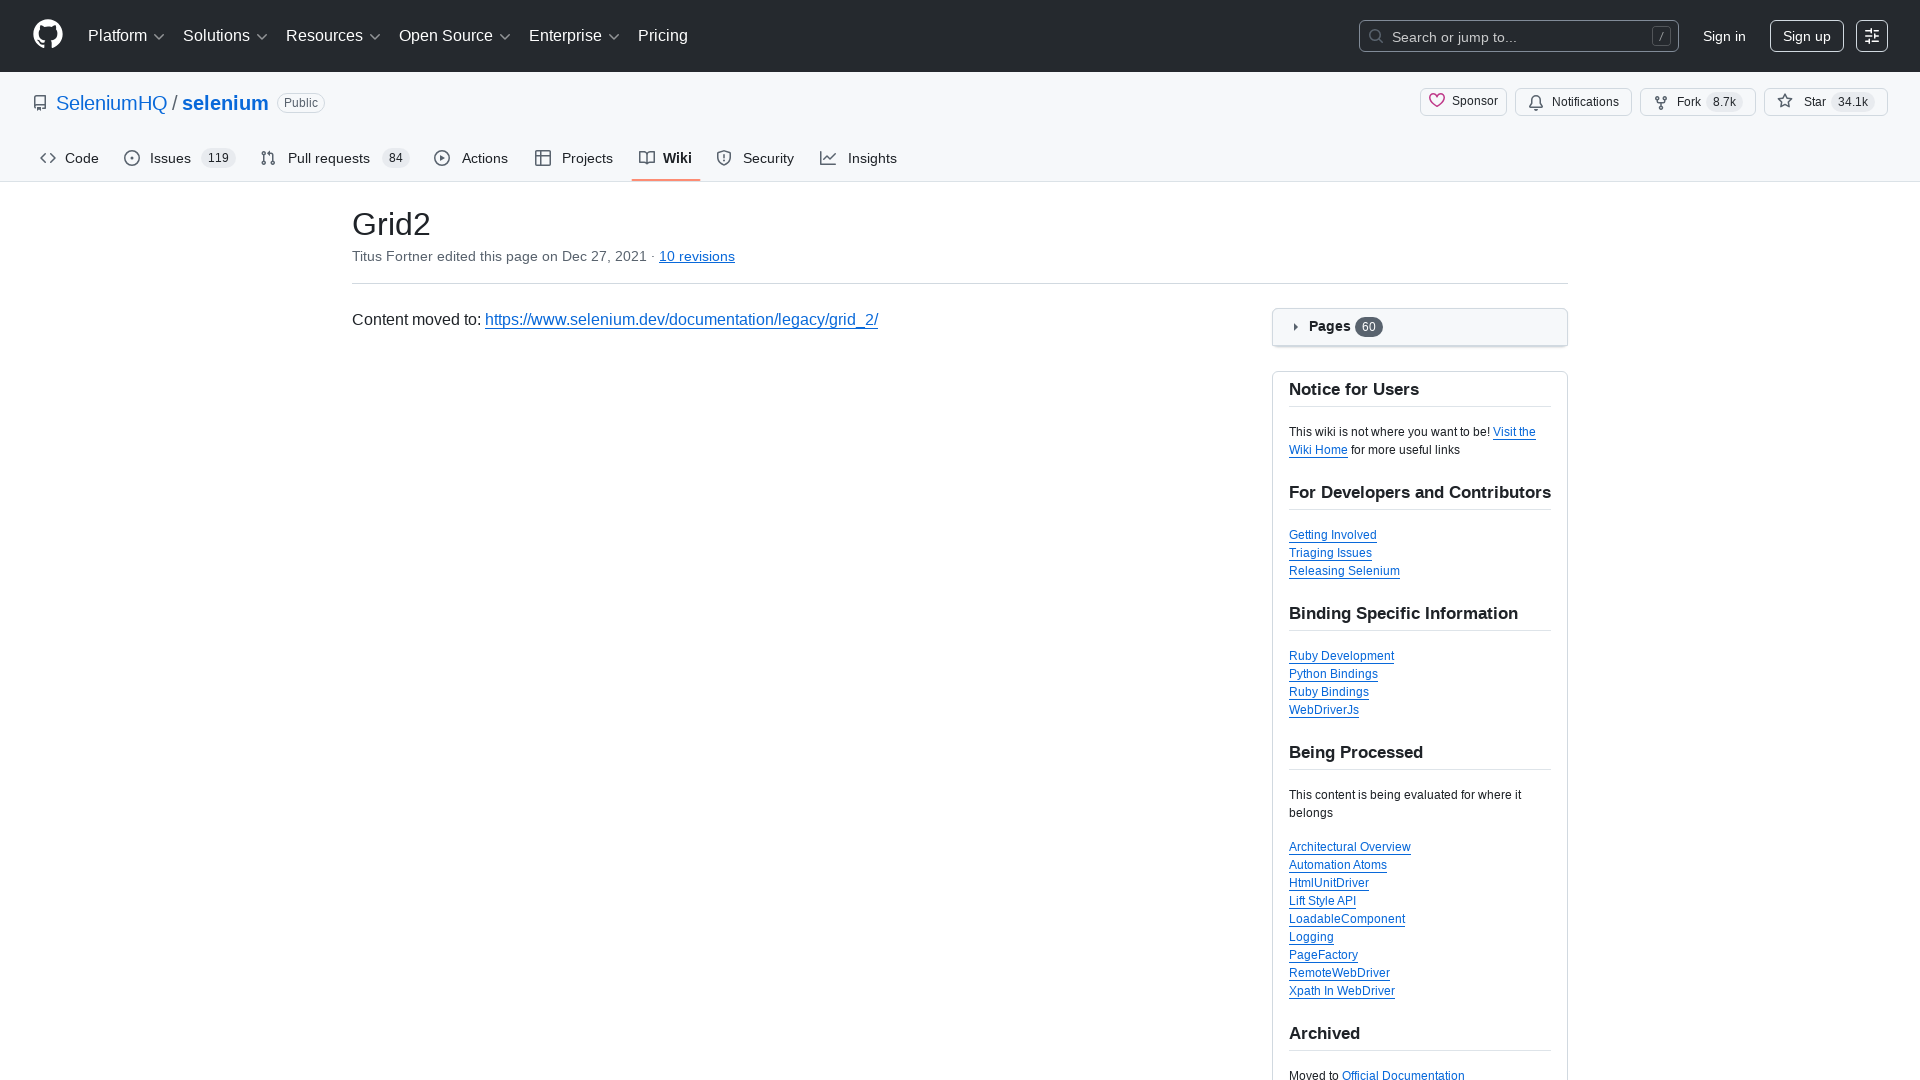